Tests an explicit wait scenario by waiting for a price to change to $100, clicking a book button, calculating a mathematical result based on an input value, and submitting the answer via a form.

Starting URL: http://suninjuly.github.io/explicit_wait2.html

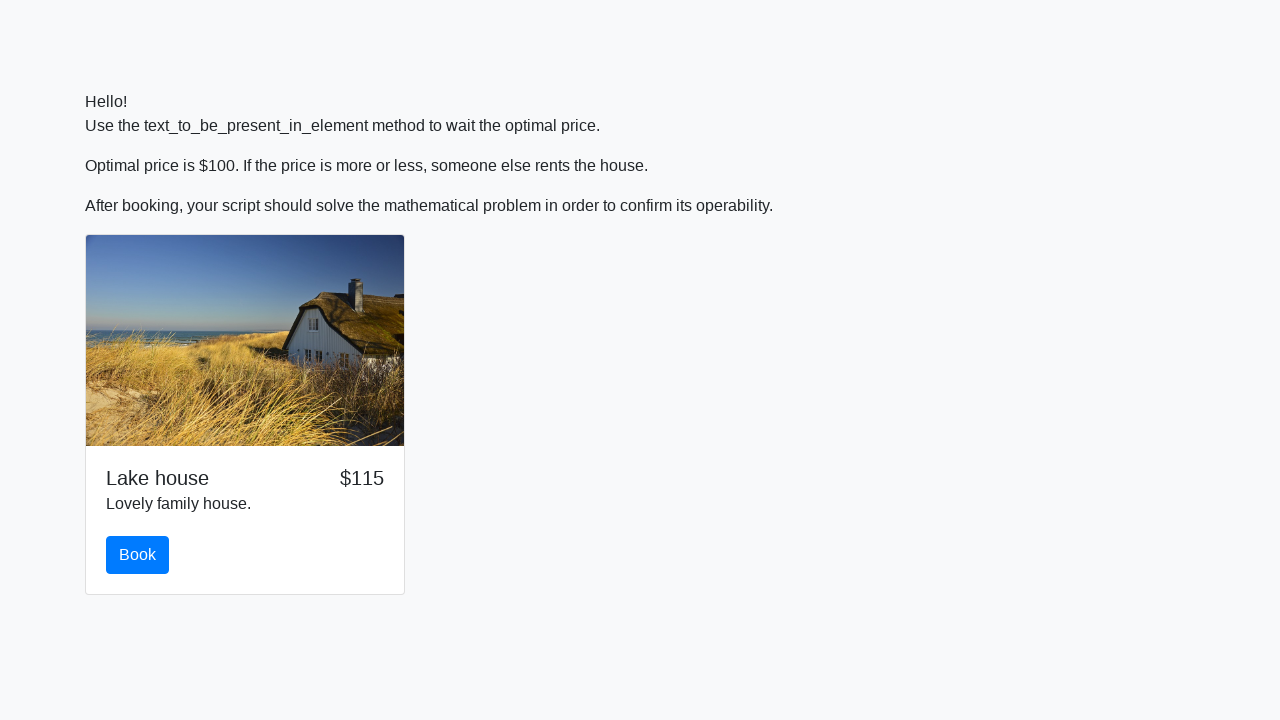

Waited for price to change to $100
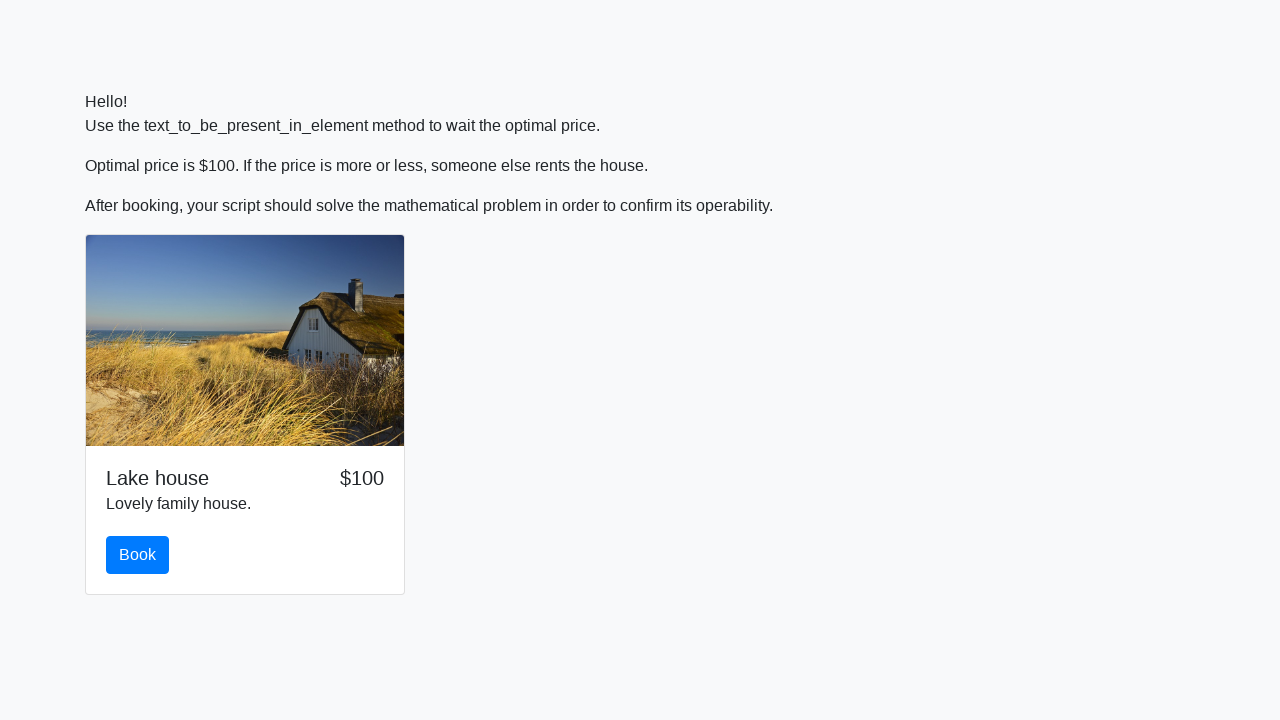

Clicked the book button at (138, 555) on #book
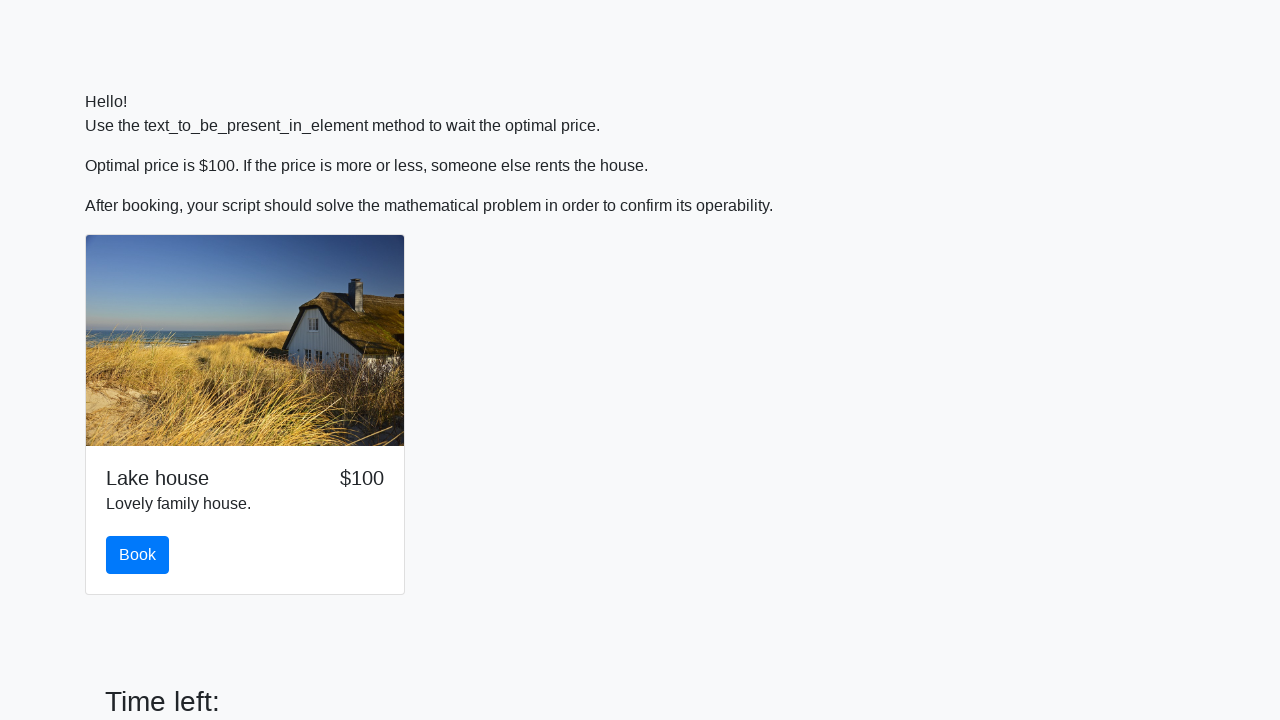

Retrieved input value: 552
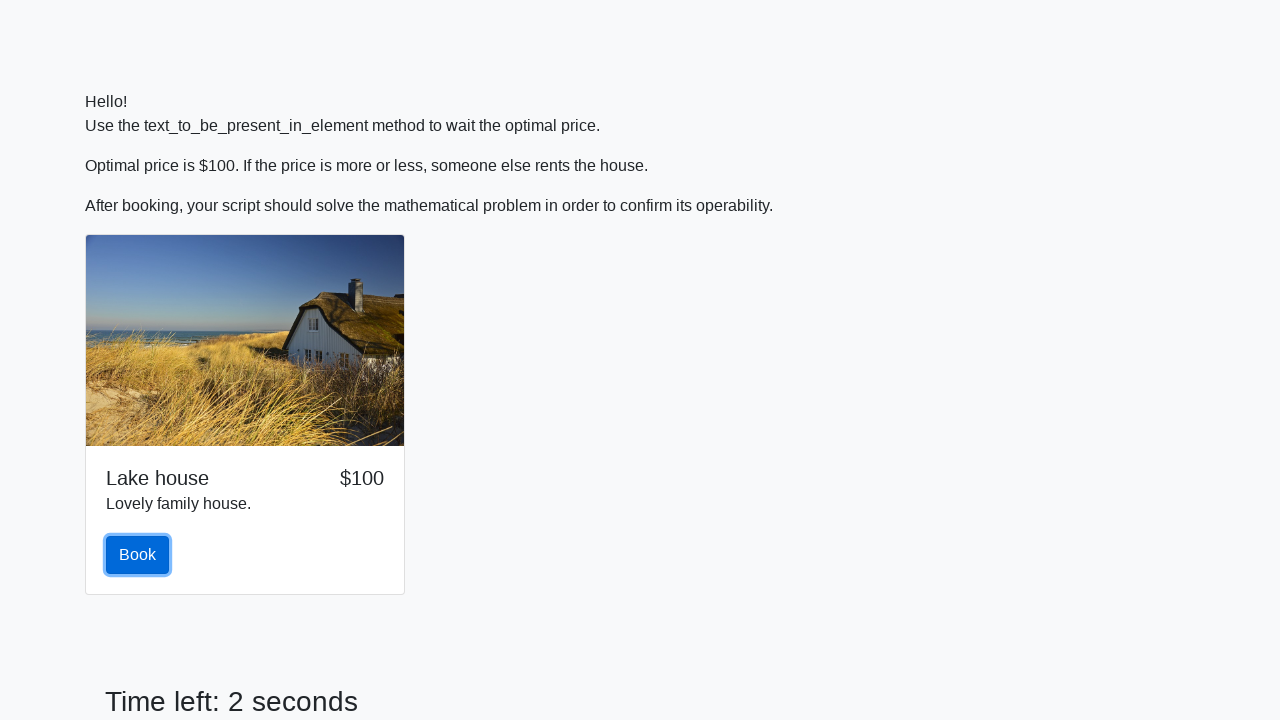

Calculated mathematical result: 2.2564836725331956
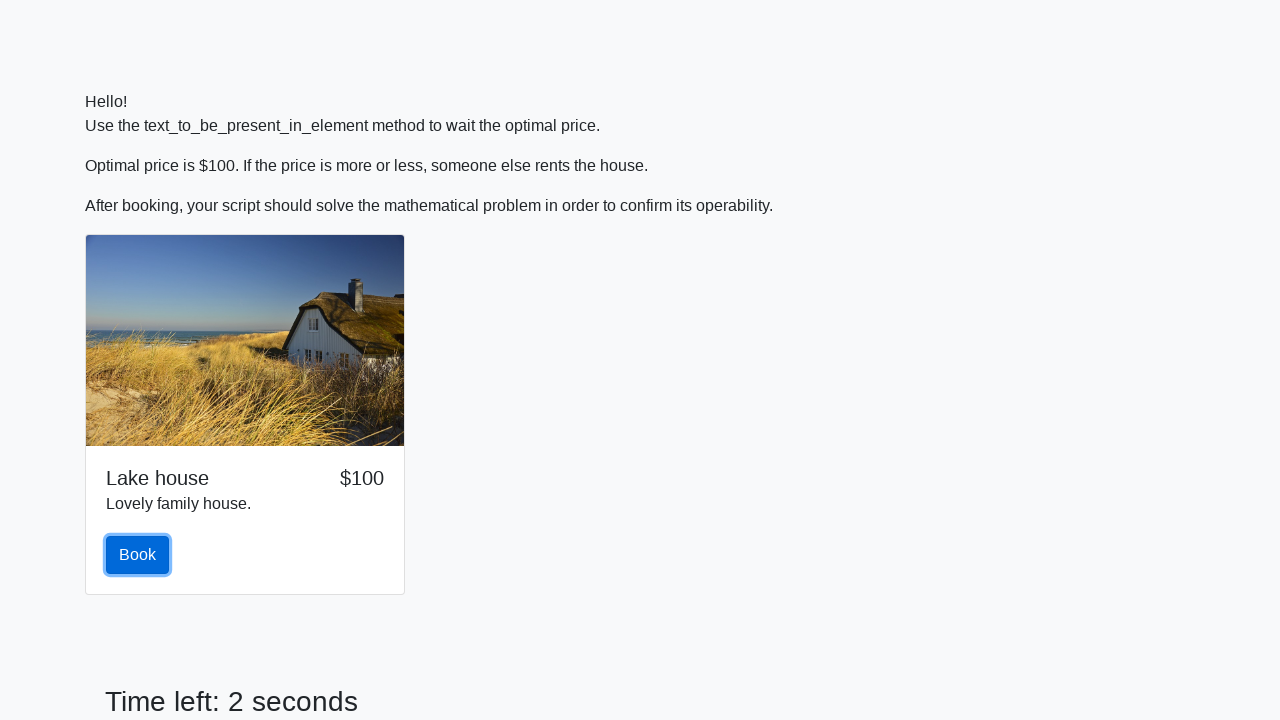

Filled answer field with calculated value: 2.2564836725331956 on #answer
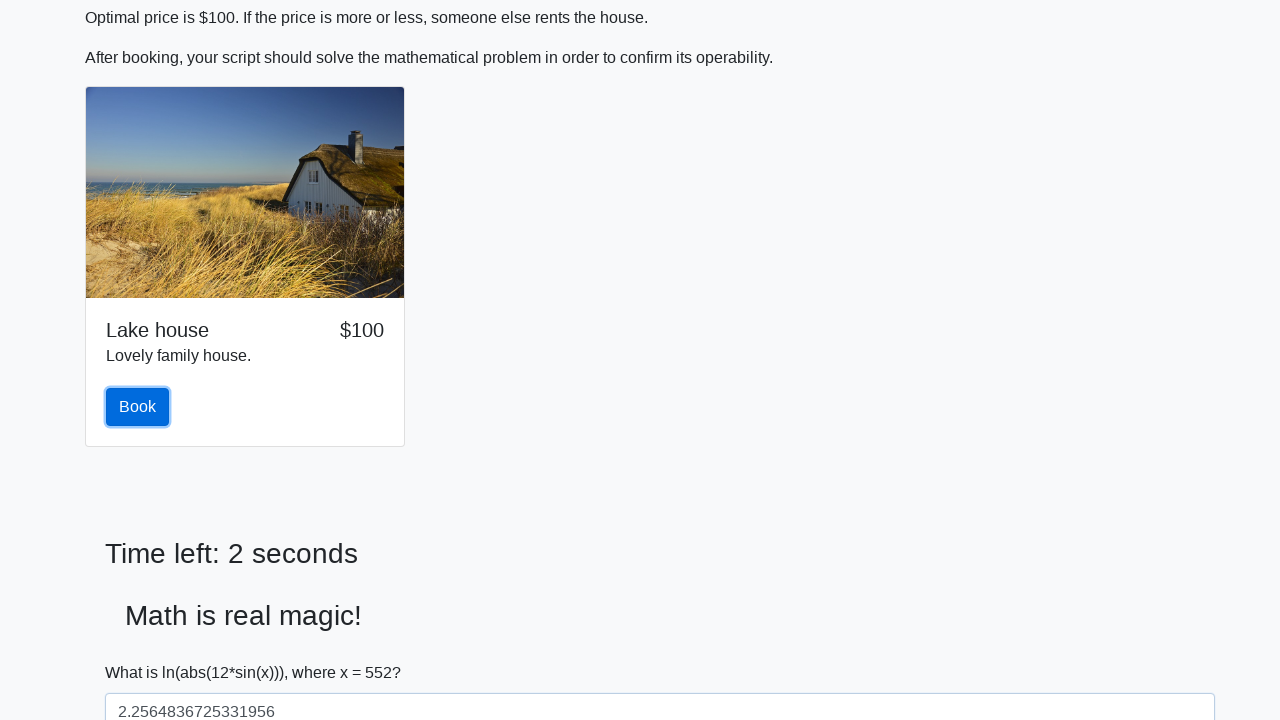

Clicked the Submit button to submit the form at (143, 651) on xpath=//button[text()='Submit']
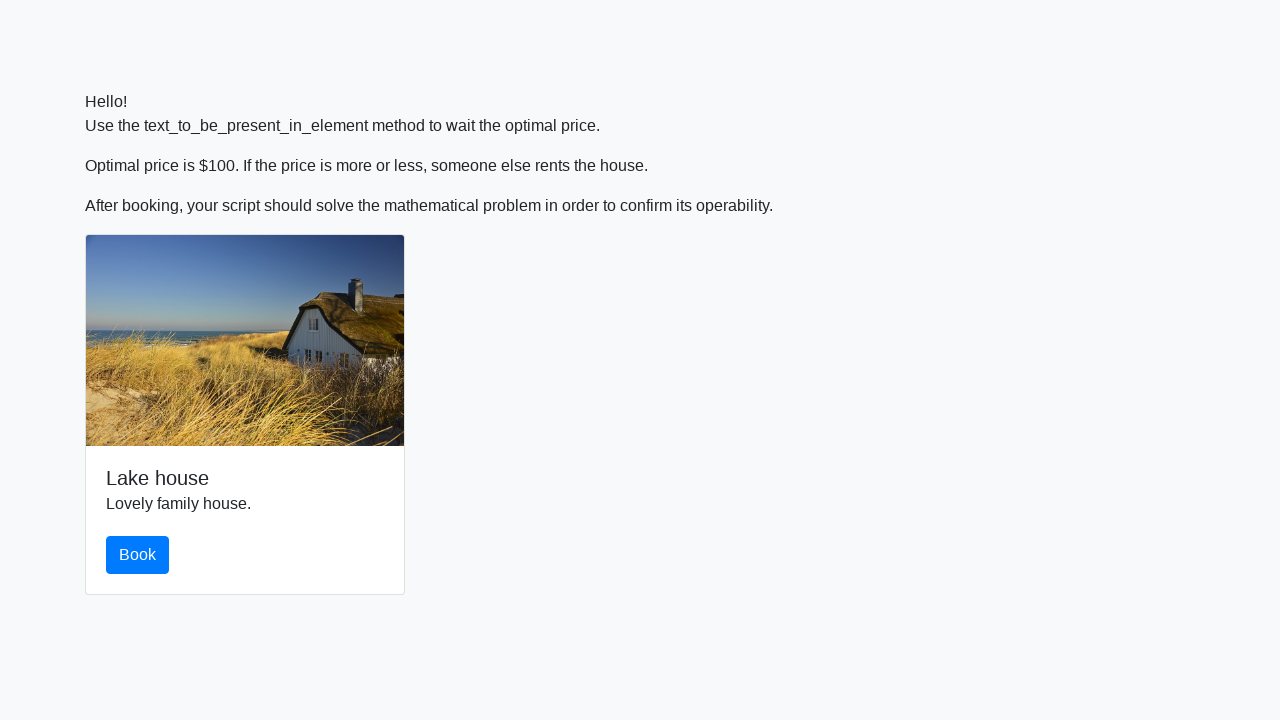

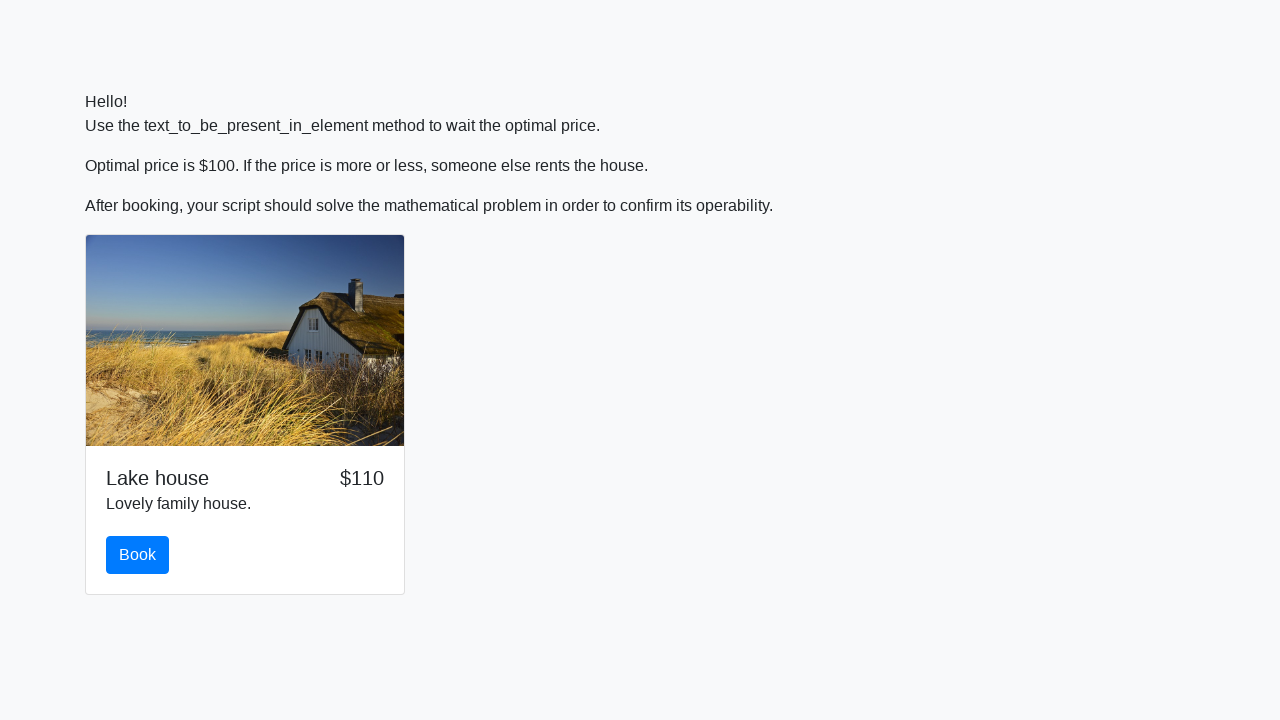